Tests the sidebar toggle functionality on the Liatrio DevOps Bootcamp site by verifying the sidebar is initially open, clicking the toggle, and verifying it closes

Starting URL: https://devops-bootcamp.liatr.io

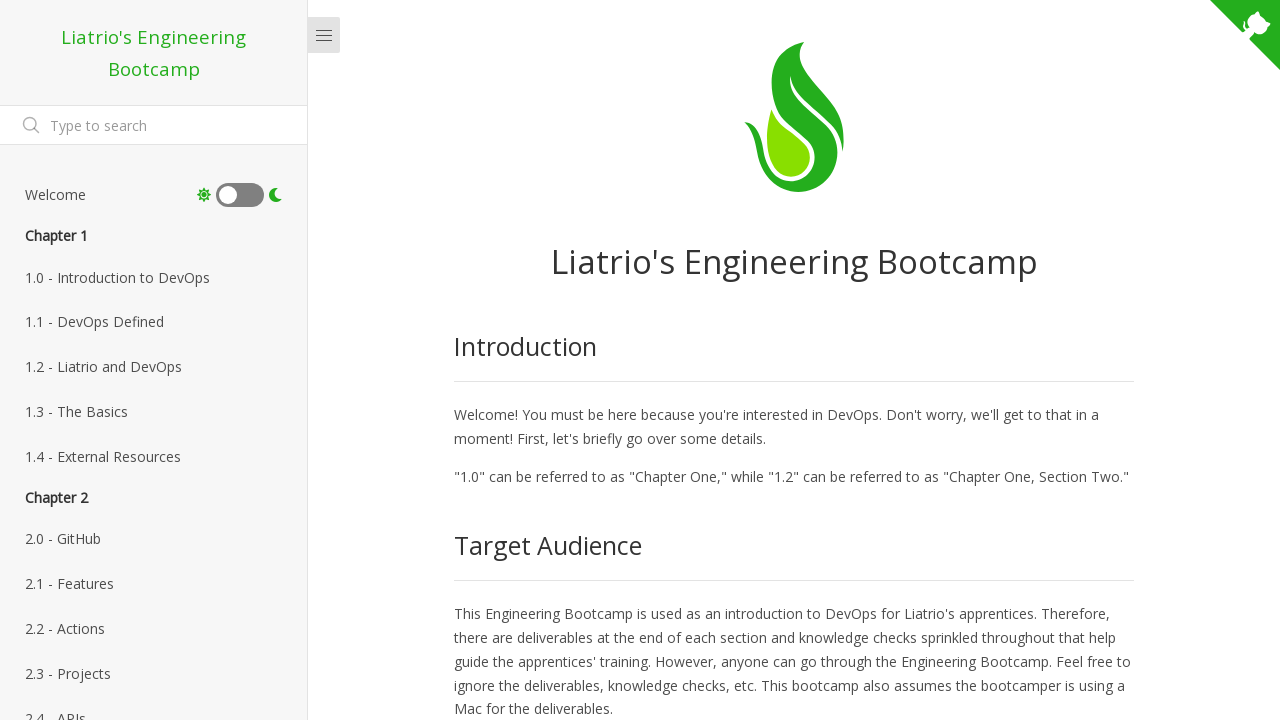

Waited for page to be ready with body.ready selector
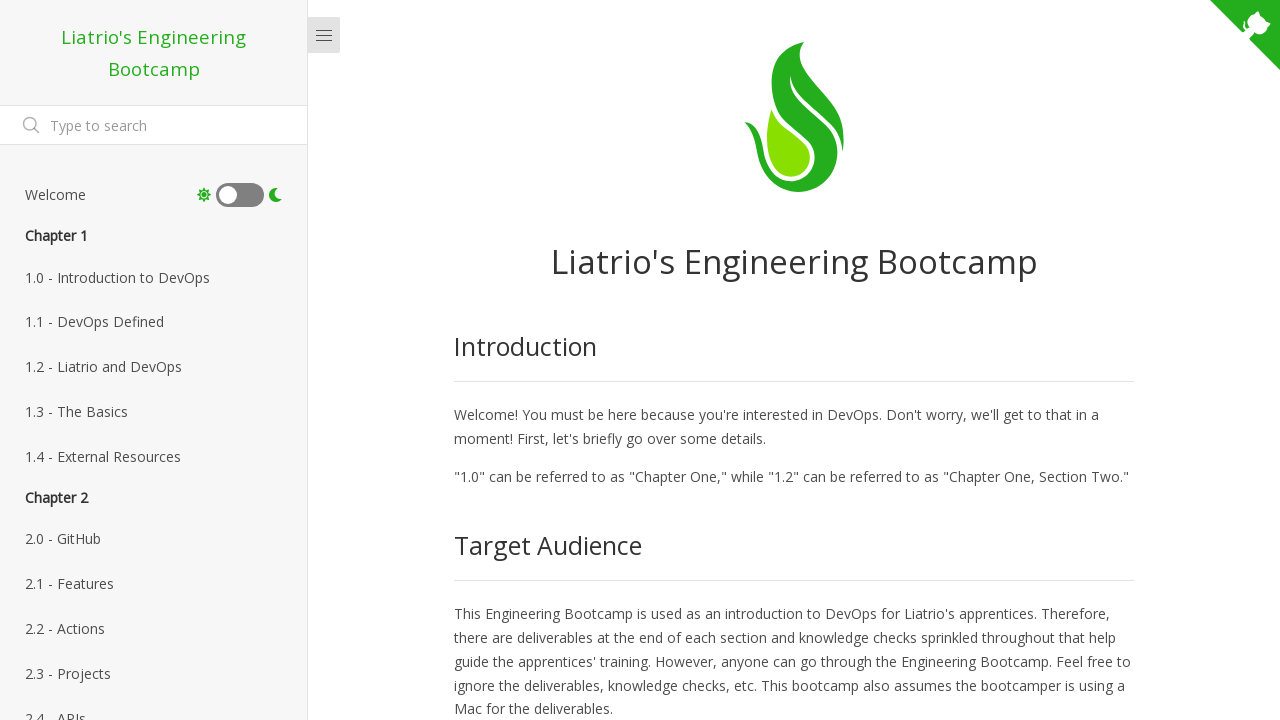

Located body element
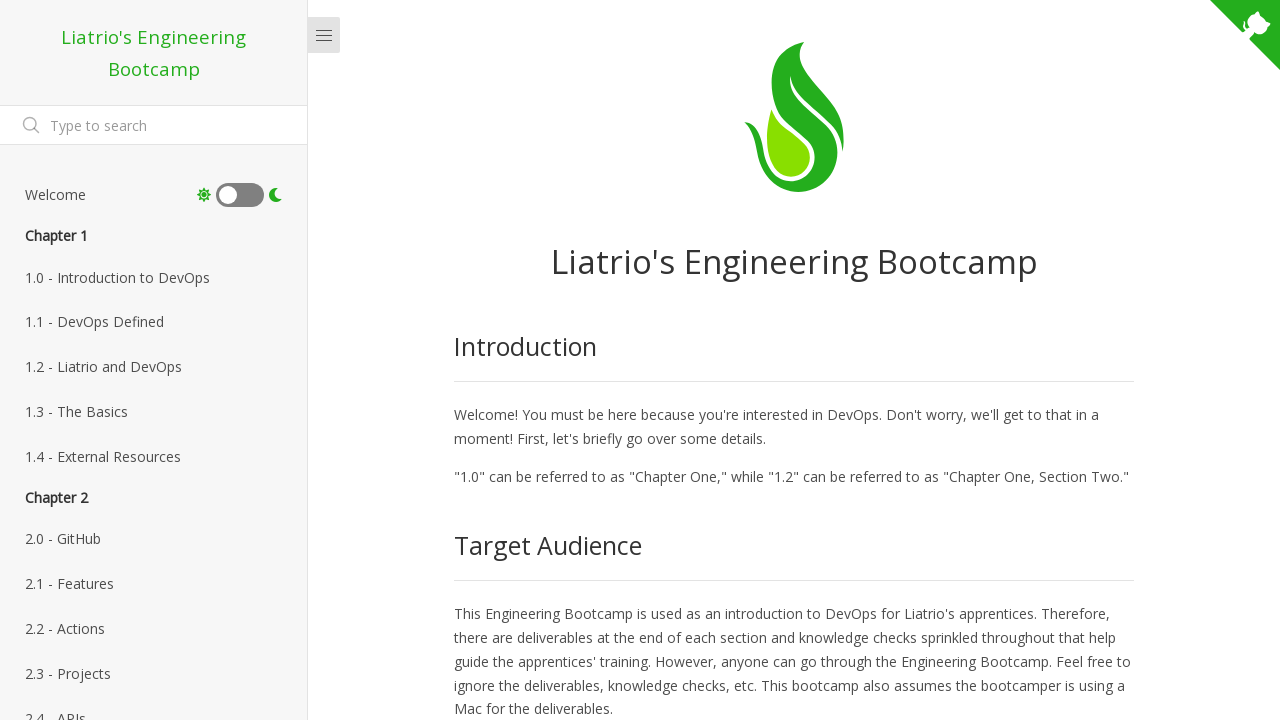

Retrieved body class attribute
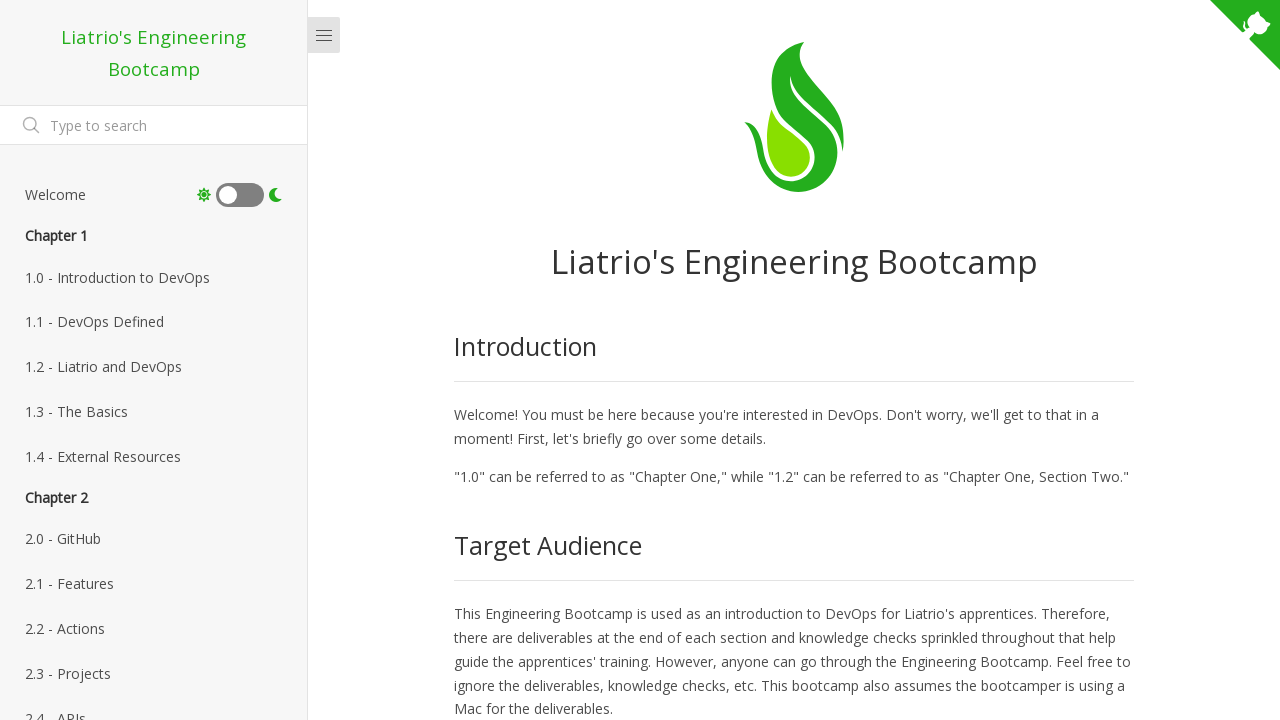

Verified sidebar is initially open - 'ready' class found in body
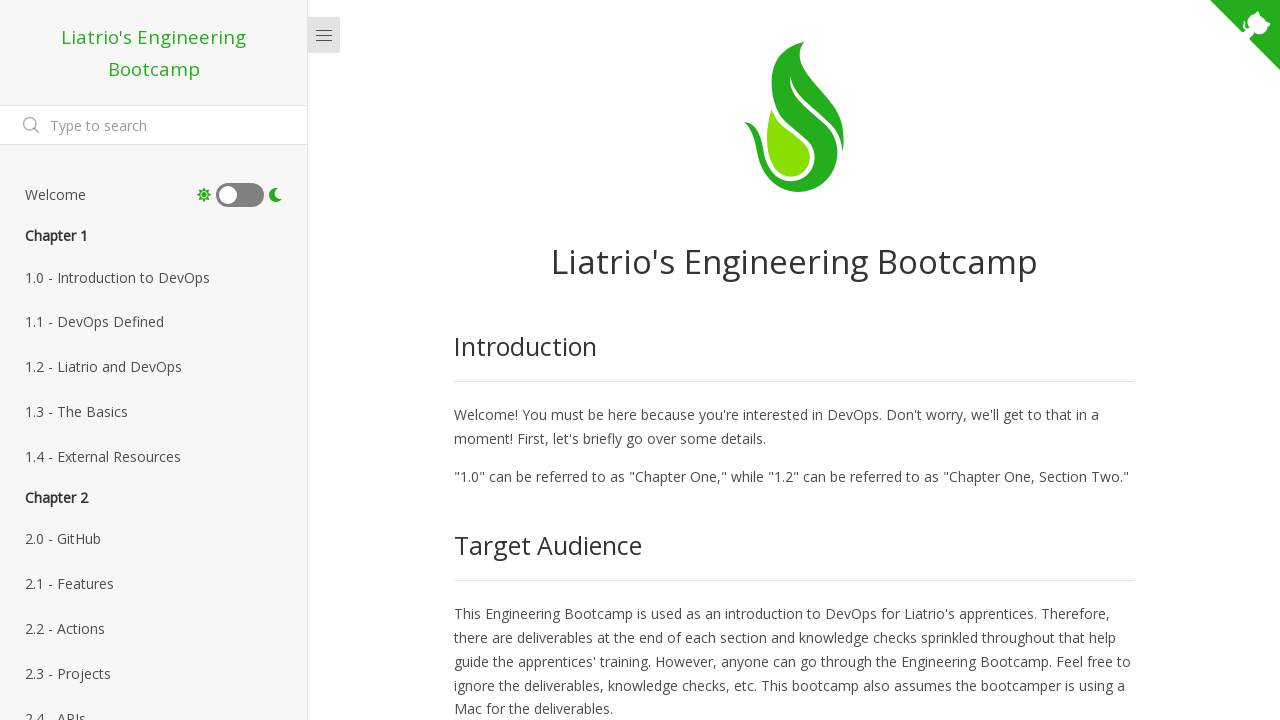

Verified sidebar is initially open - 'close' class not found in body
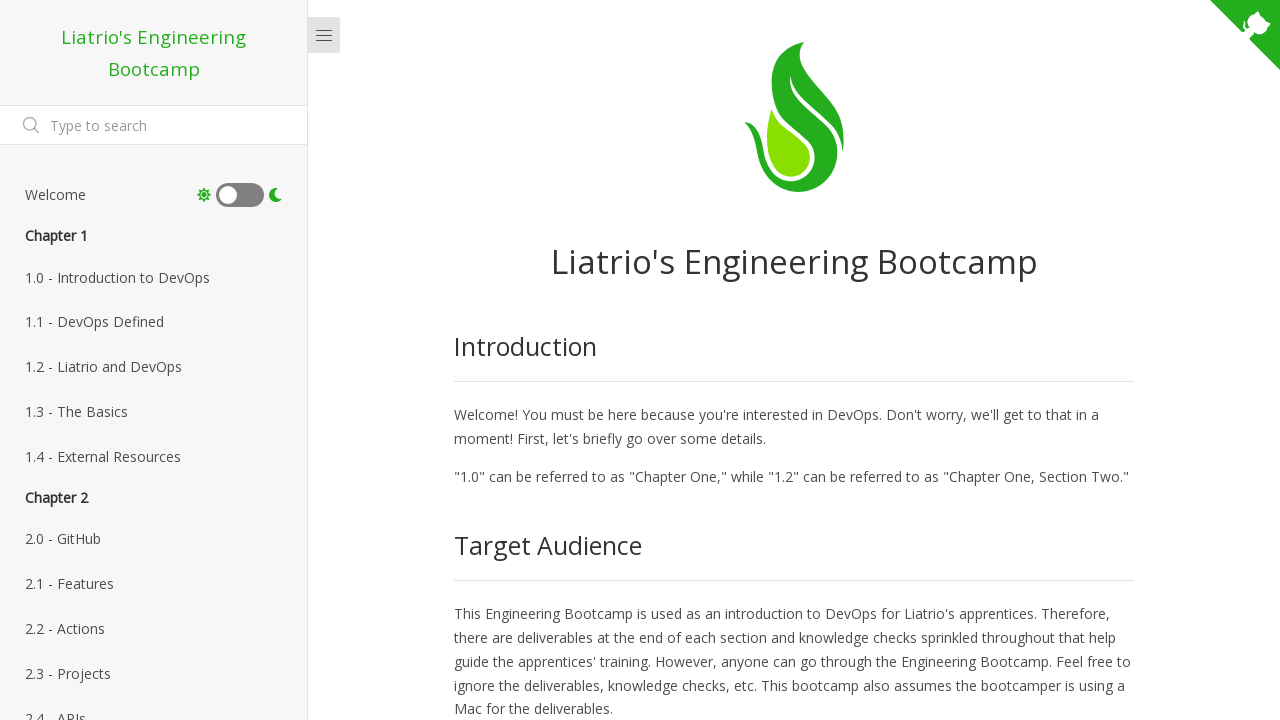

Clicked sidebar toggle button at (324, 35) on .sidebar-toggle
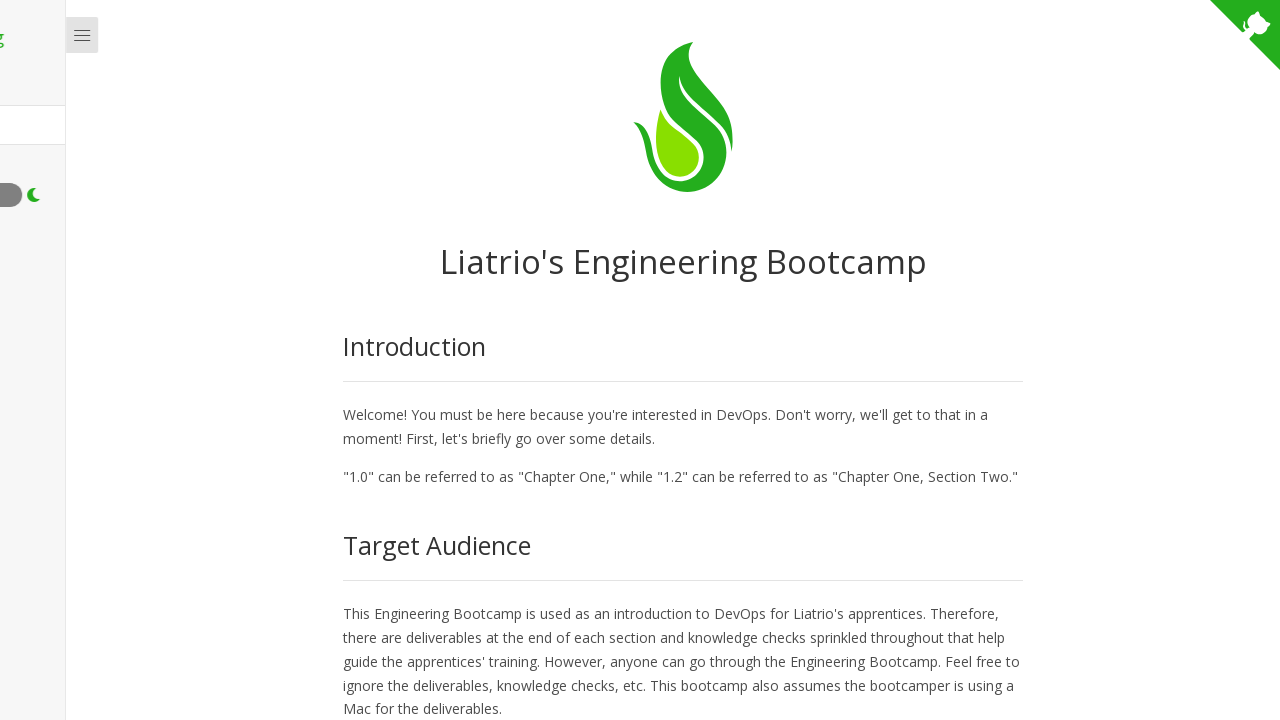

Waited for sidebar to close - 'close' class added to body
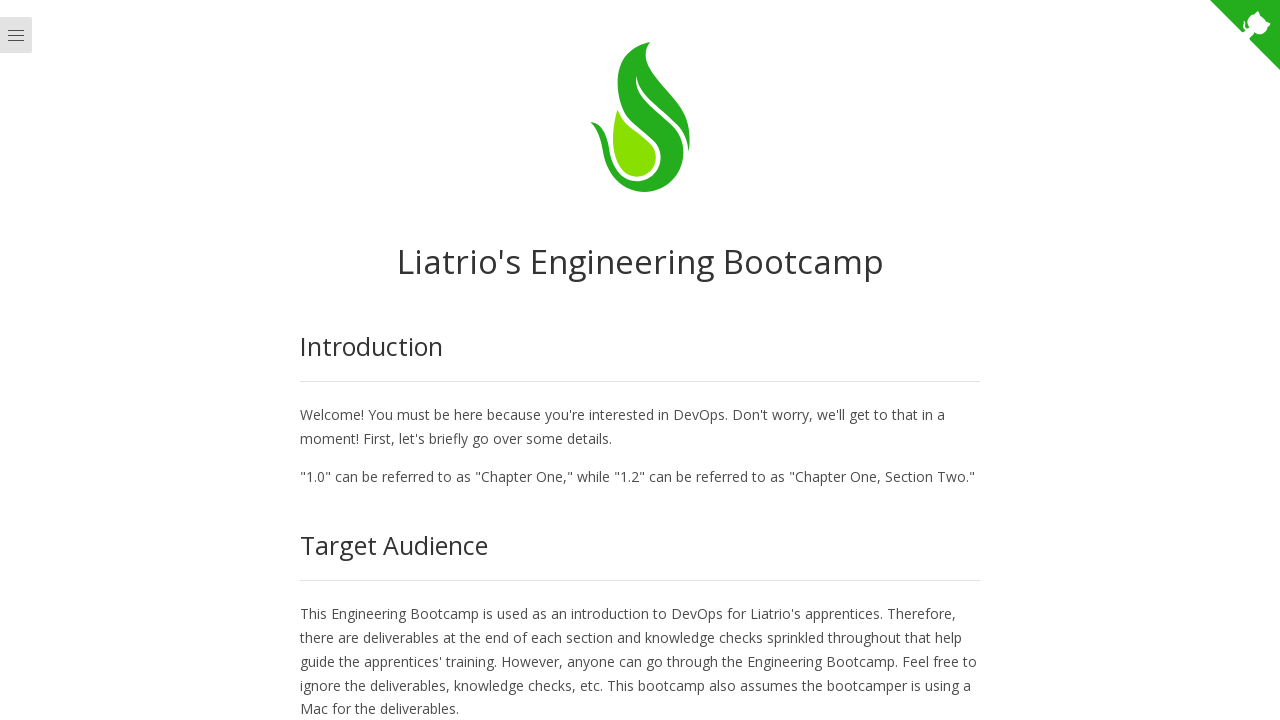

Retrieved updated body class attribute after toggle
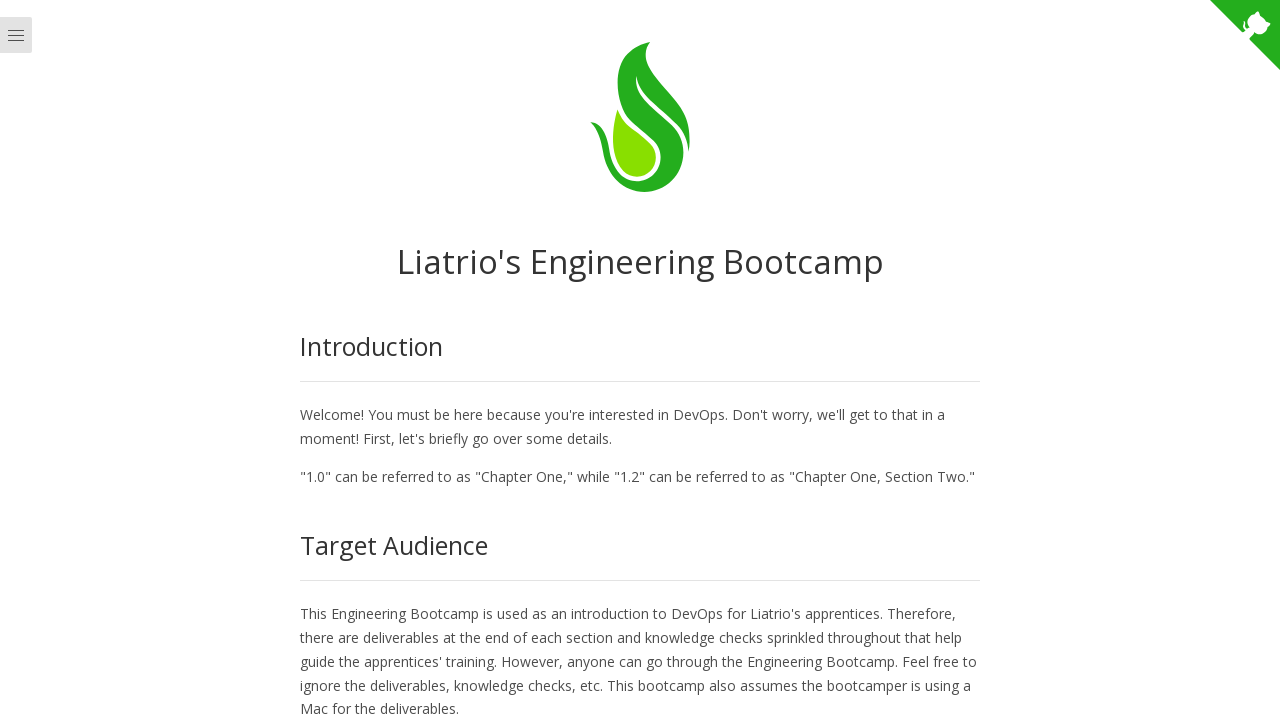

Verified sidebar is closed - 'close' class found in body
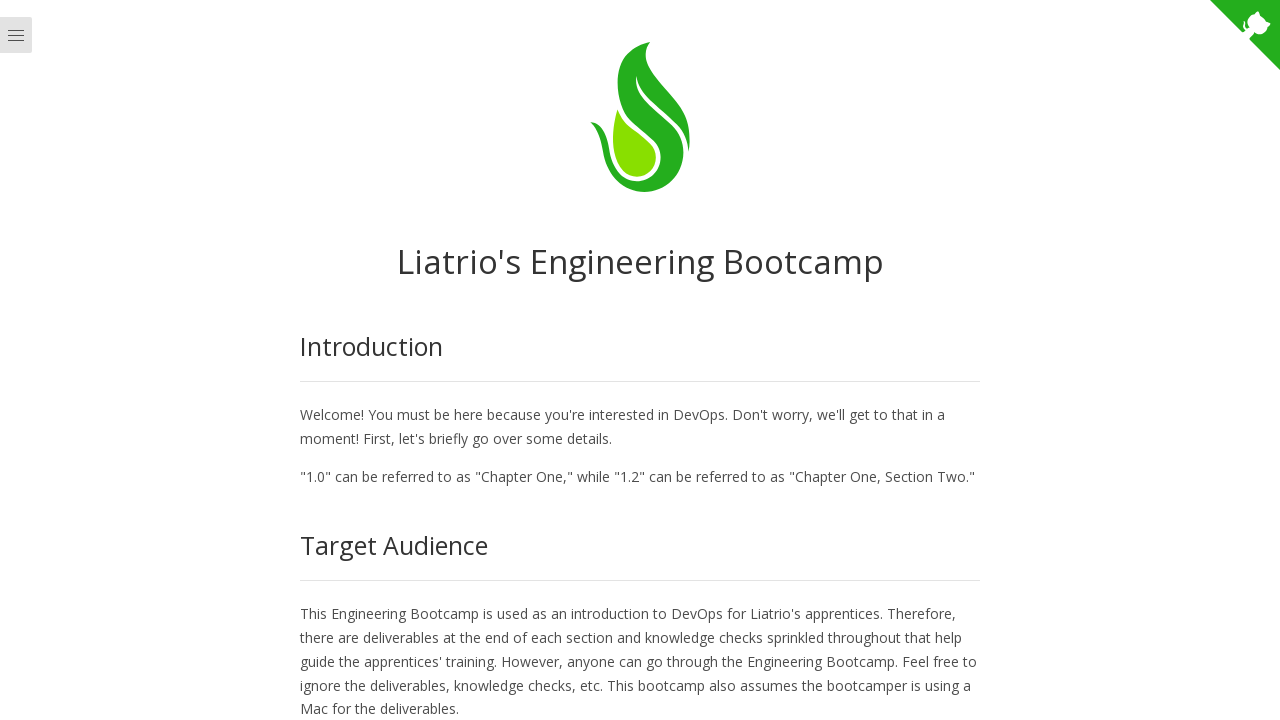

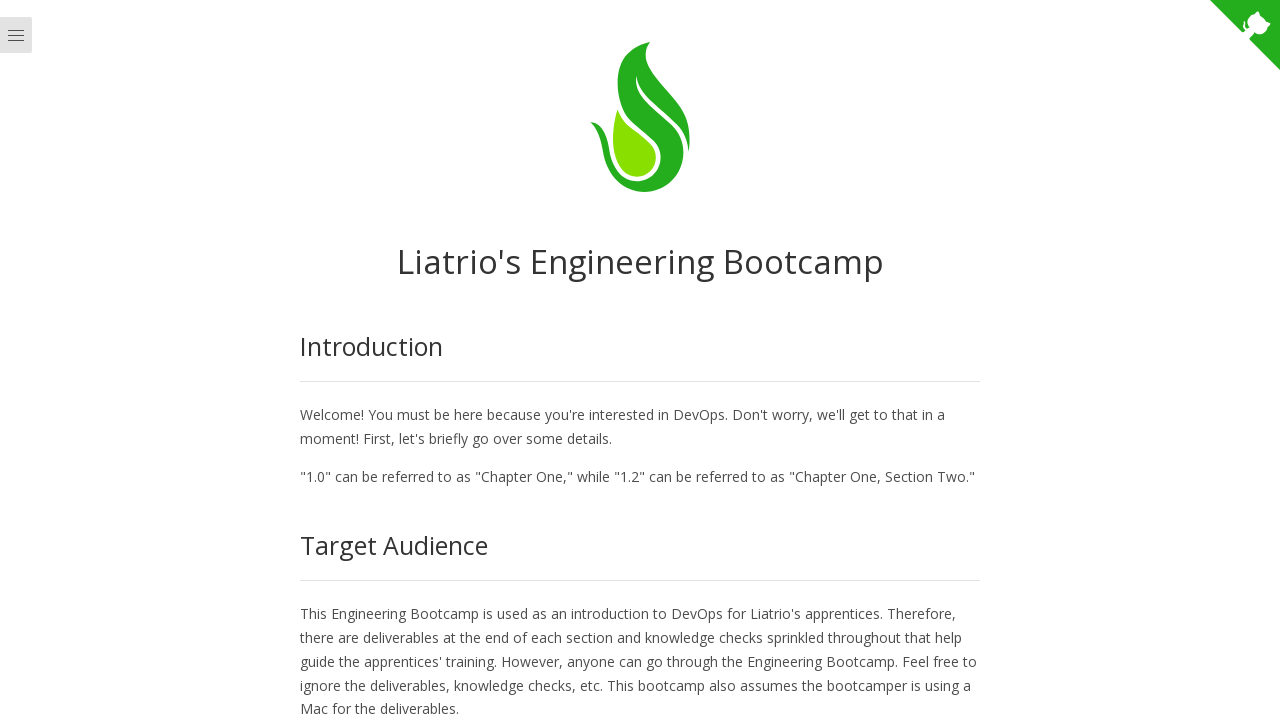